Tests multi-select functionality on jQuery UI selectable demo by selecting multiple items using Ctrl+click

Starting URL: https://jqueryui.com/selectable/

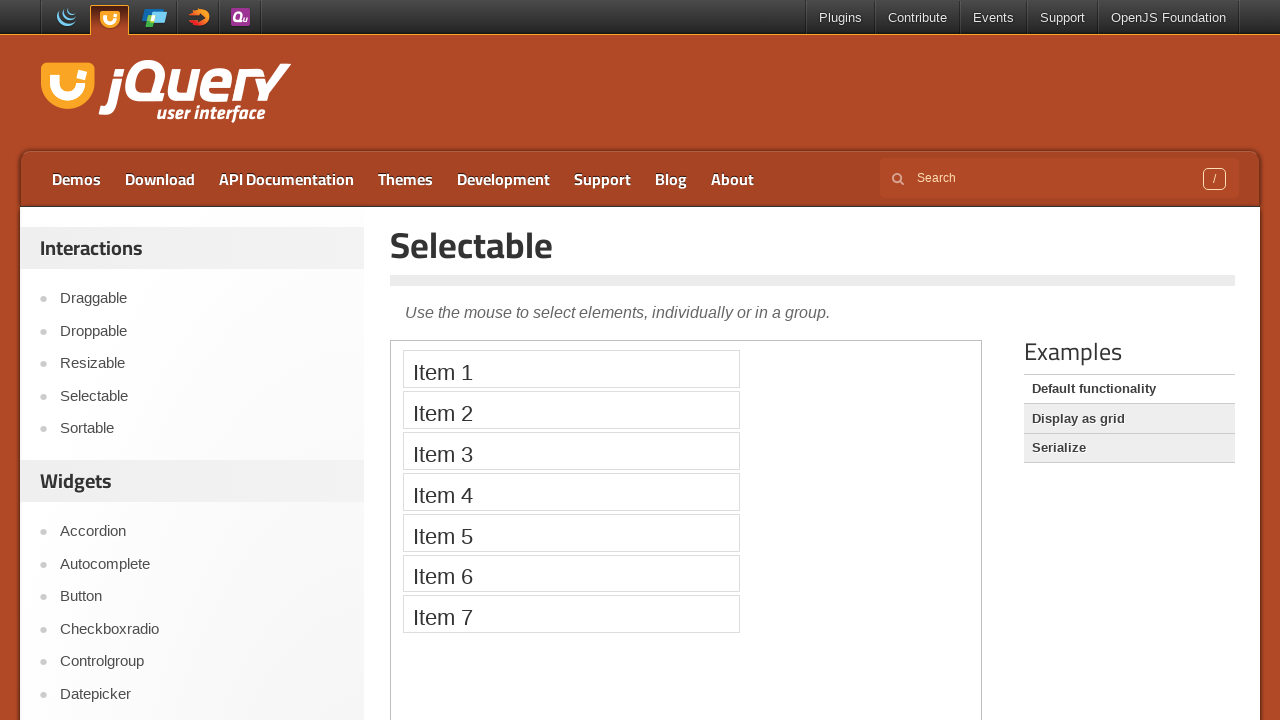

Located the iframe containing the jQuery UI selectable demo
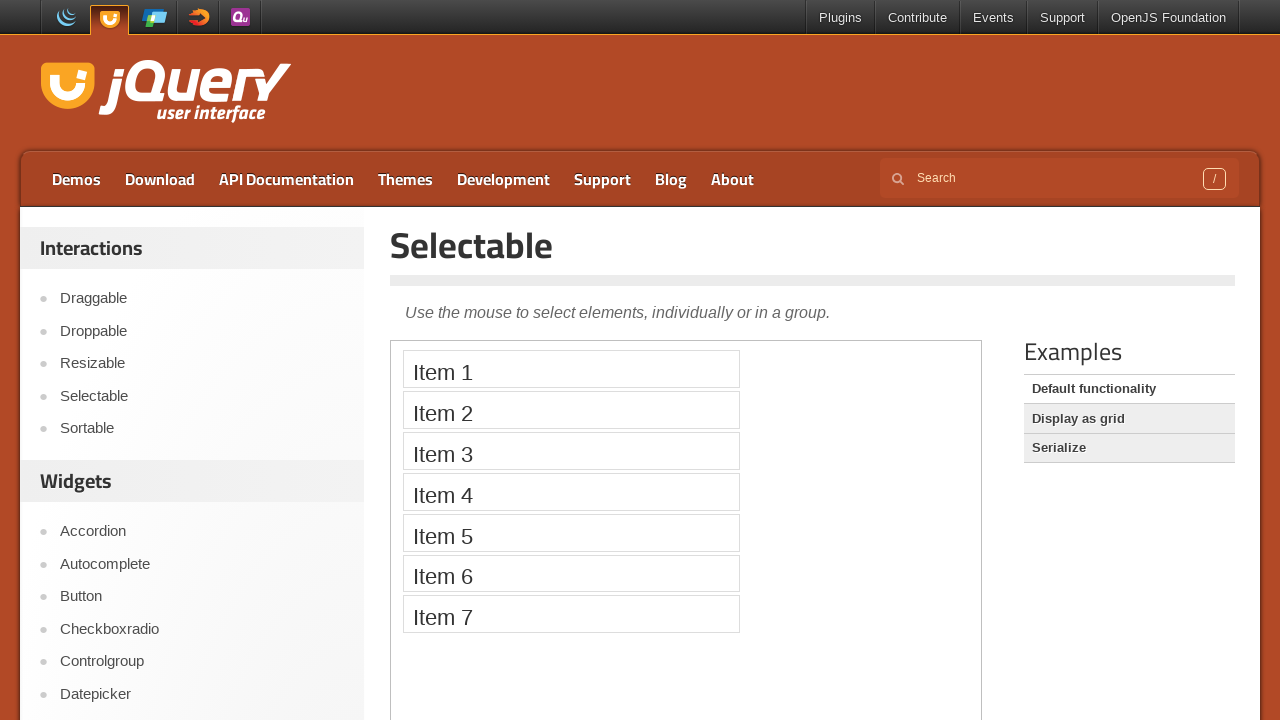

Located Item 1 in the selectable list
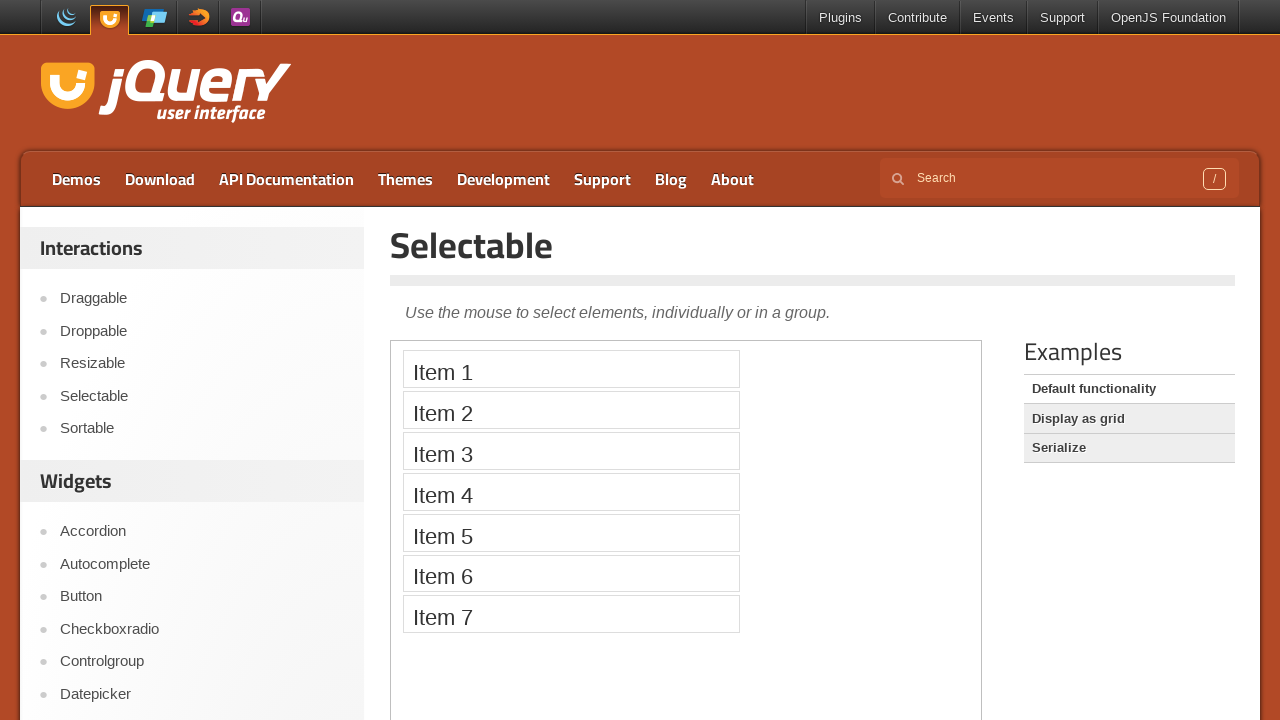

Located Item 2 in the selectable list
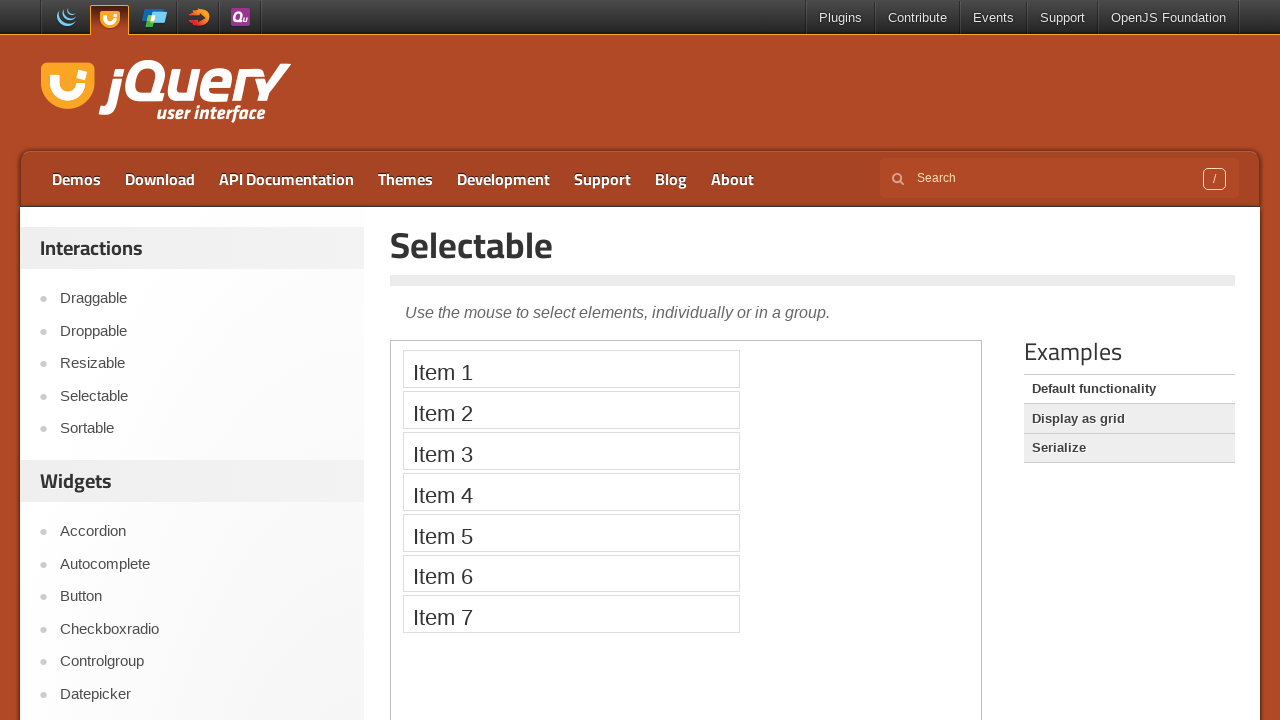

Pressed down the Control key for multi-select
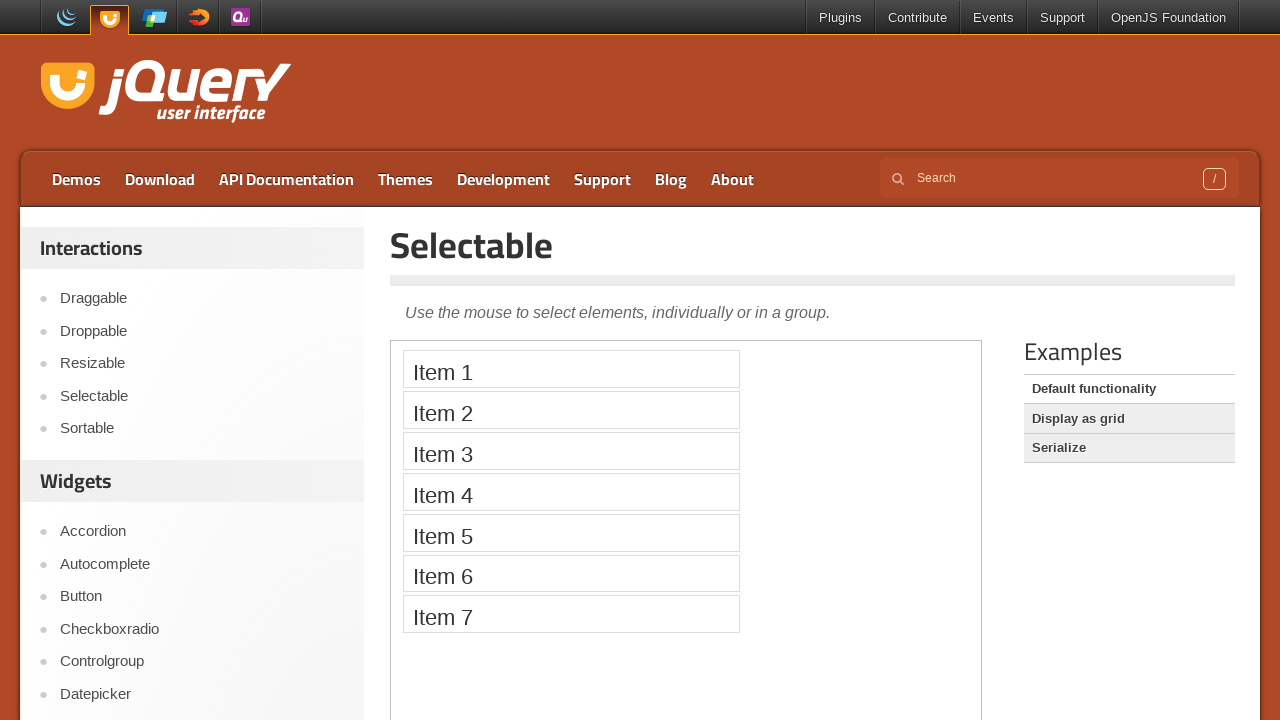

Clicked Item 1 while holding Control at (571, 369) on iframe >> nth=0 >> internal:control=enter-frame >> xpath=//li[text()='Item 1']
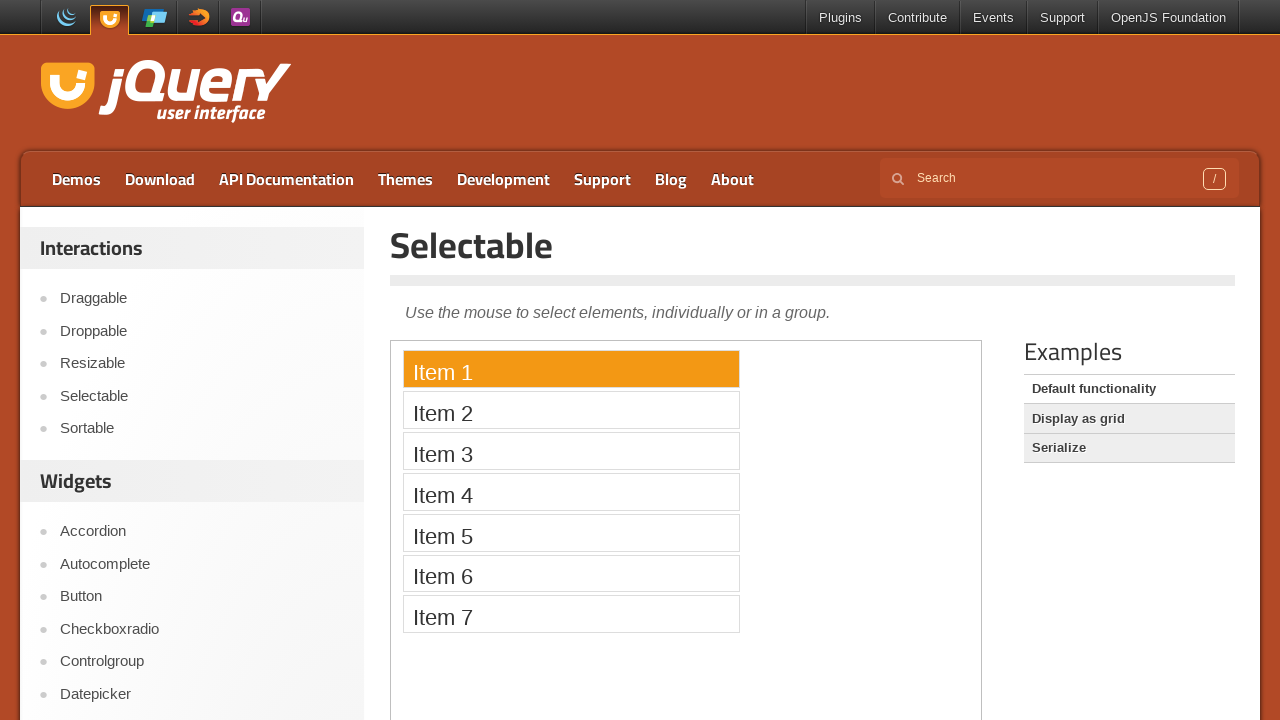

Clicked Item 2 while holding Control to multi-select at (571, 410) on iframe >> nth=0 >> internal:control=enter-frame >> xpath=//li[text()='Item 2']
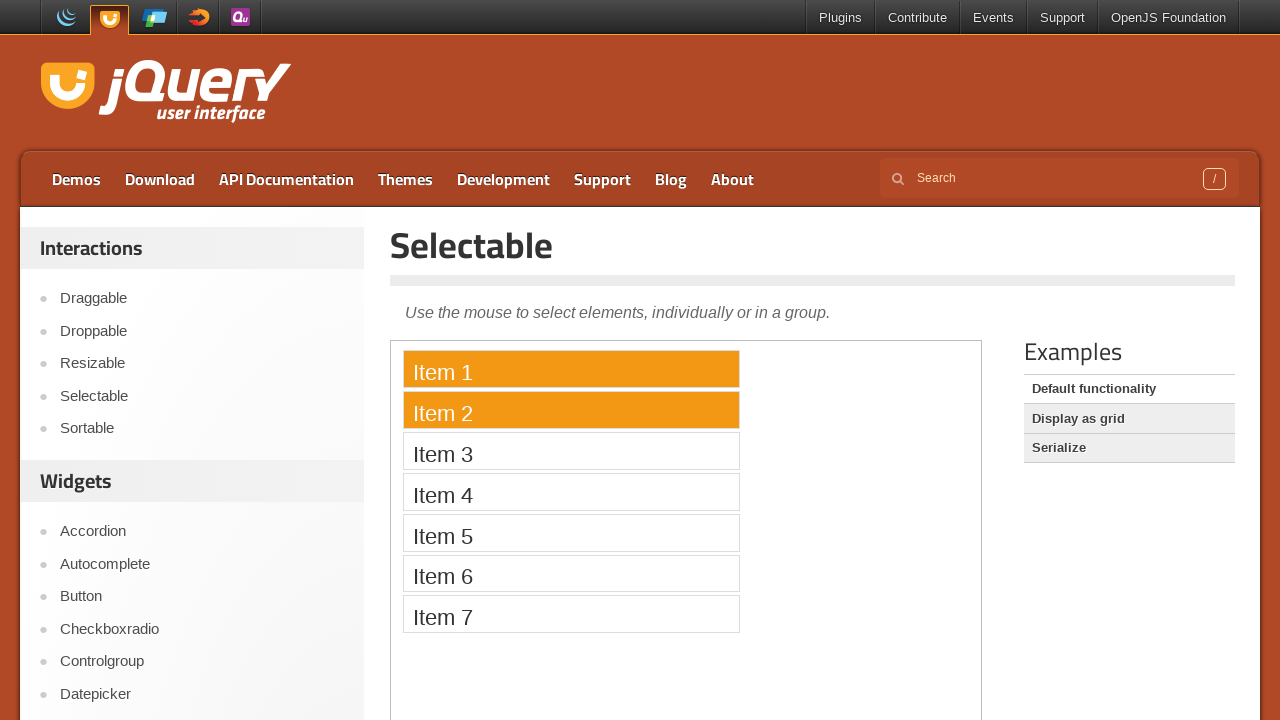

Released the Control key
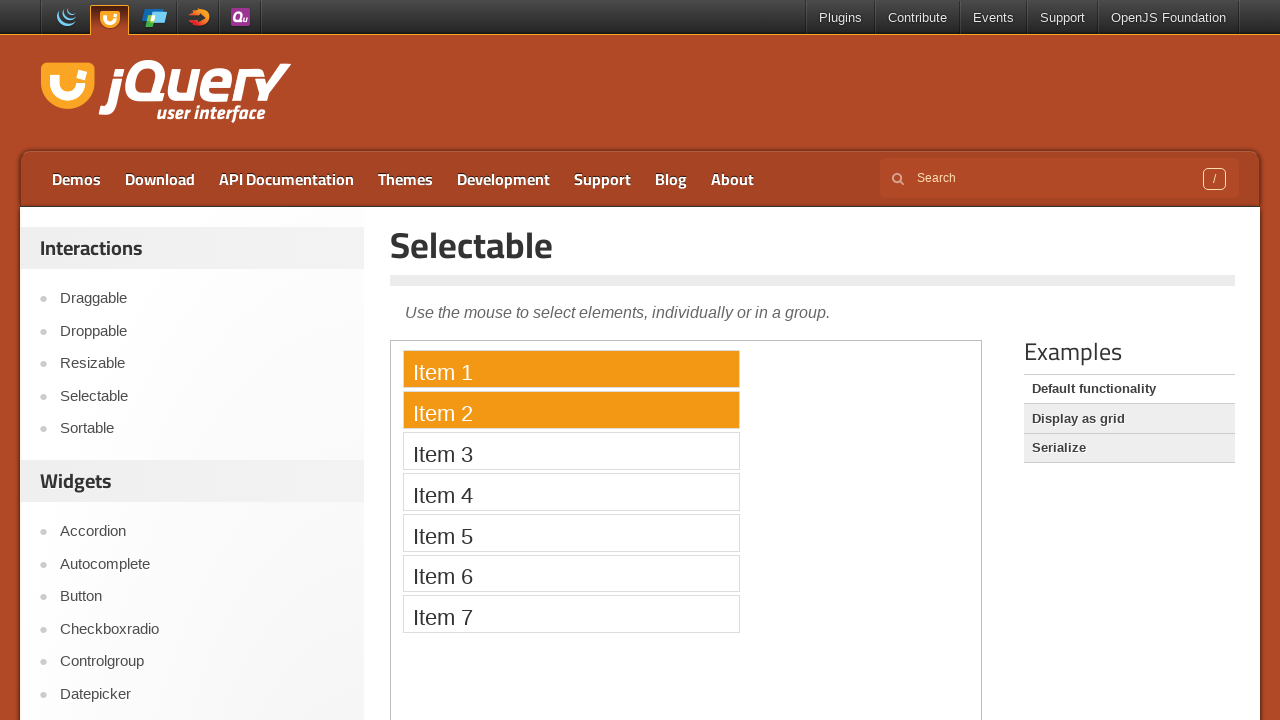

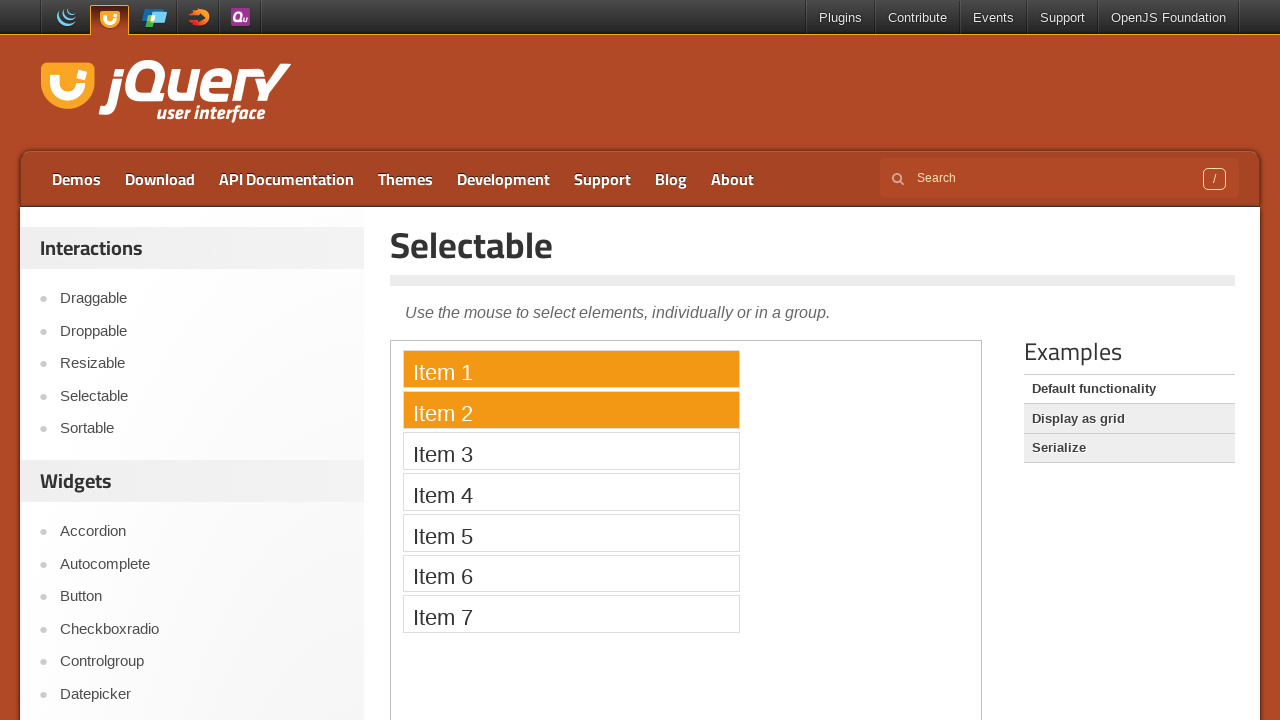